Tests various UI interactions including showing/hiding elements, handling dialogs, hovering over elements, and interacting with iframes on a practice automation page

Starting URL: https://rahulshettyacademy.com/AutomationPractice/

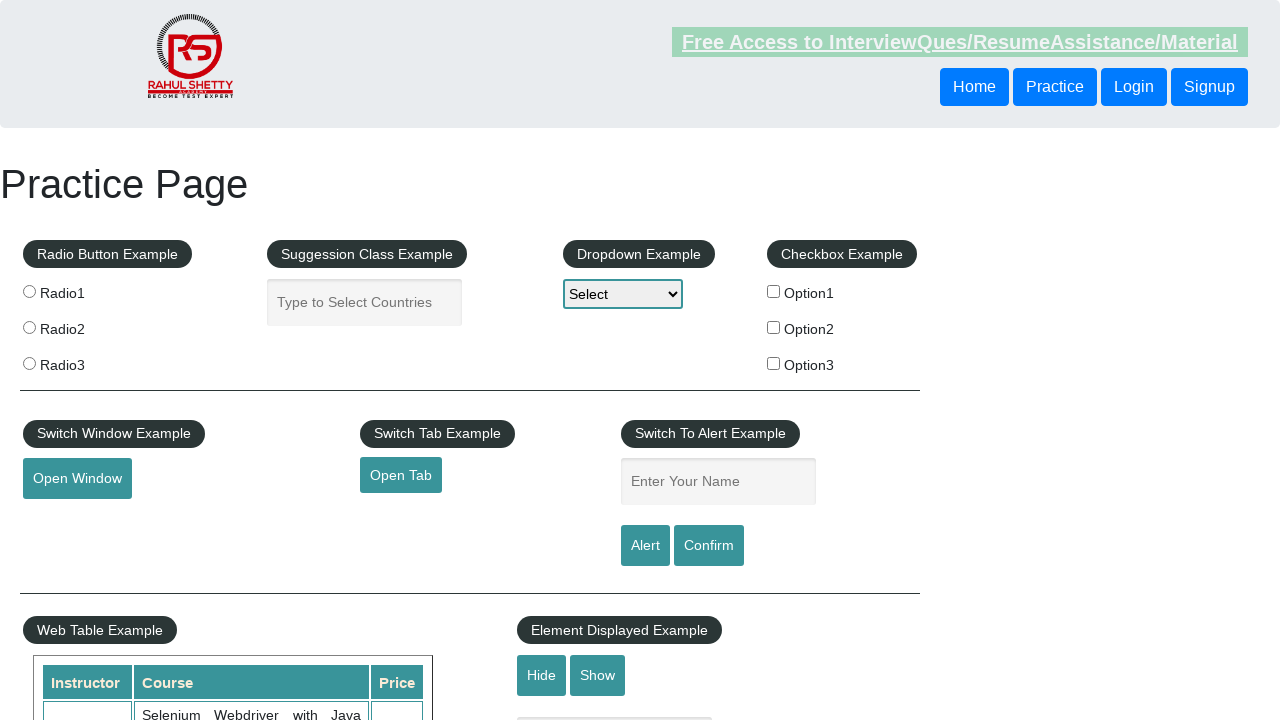

Verified text box is initially visible
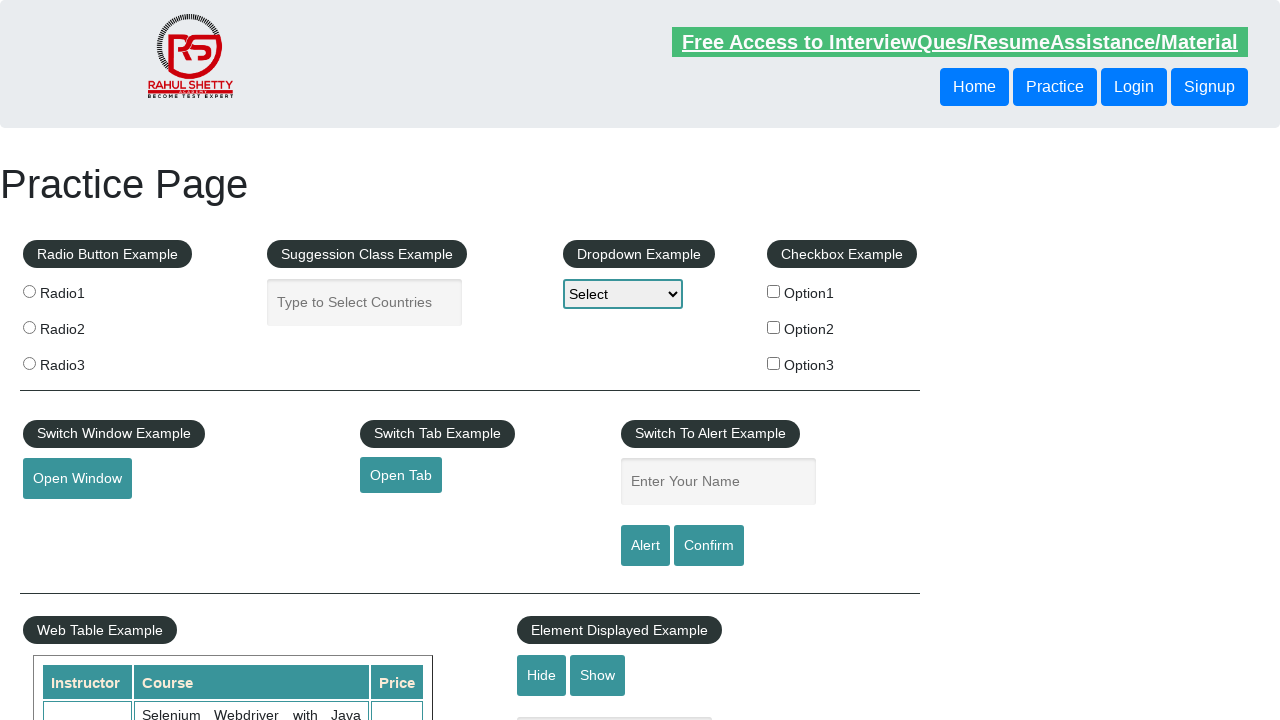

Clicked hide button to hide text box at (542, 675) on #hide-textbox
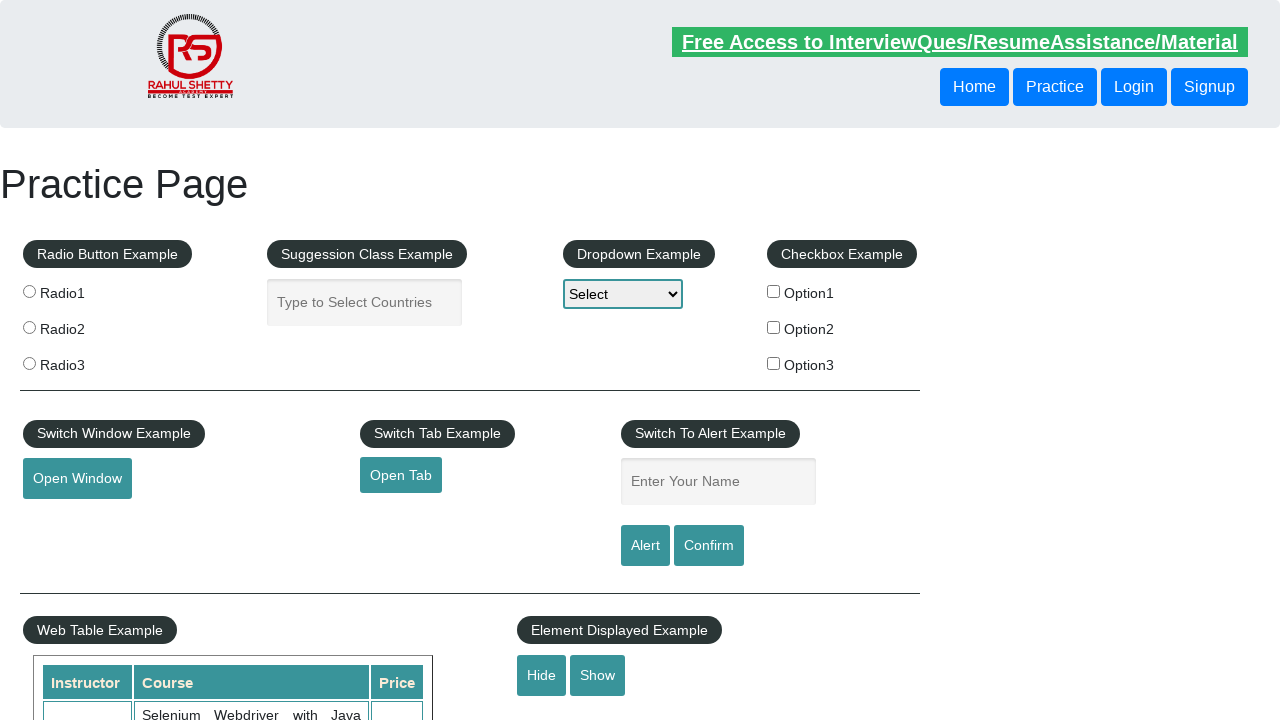

Verified text box is now hidden
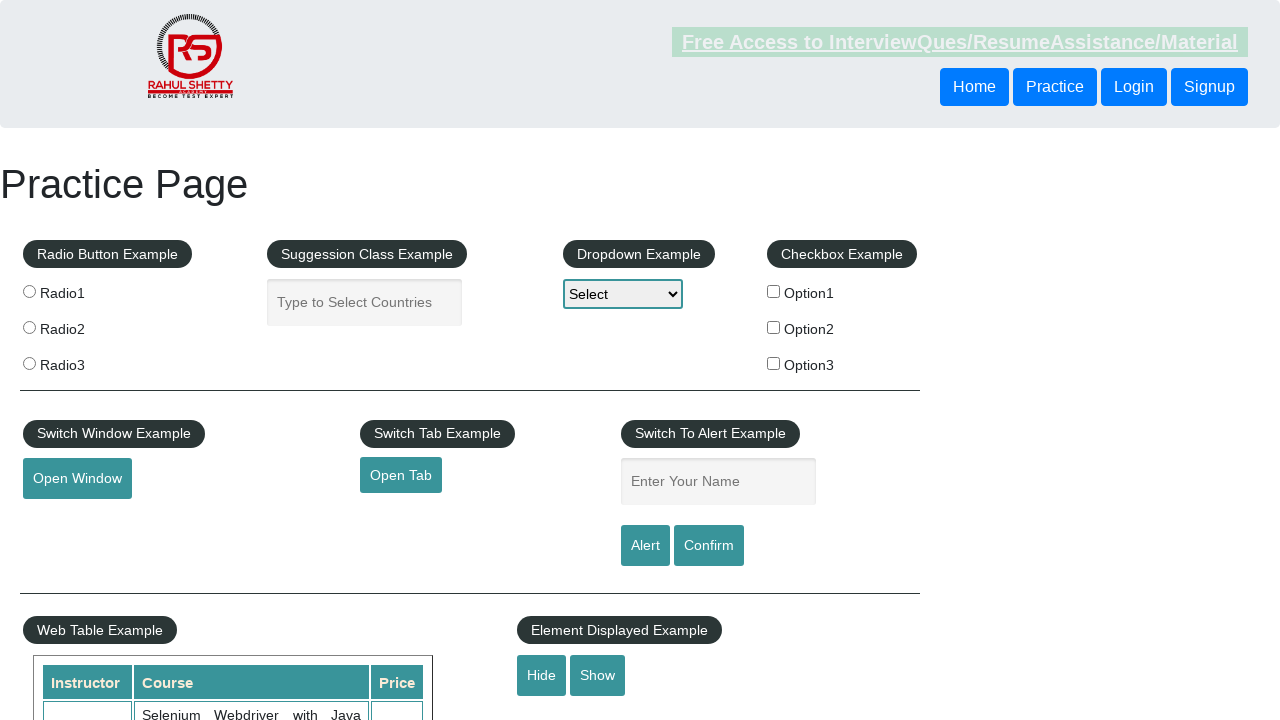

Set up dialog handler to accept dialogs
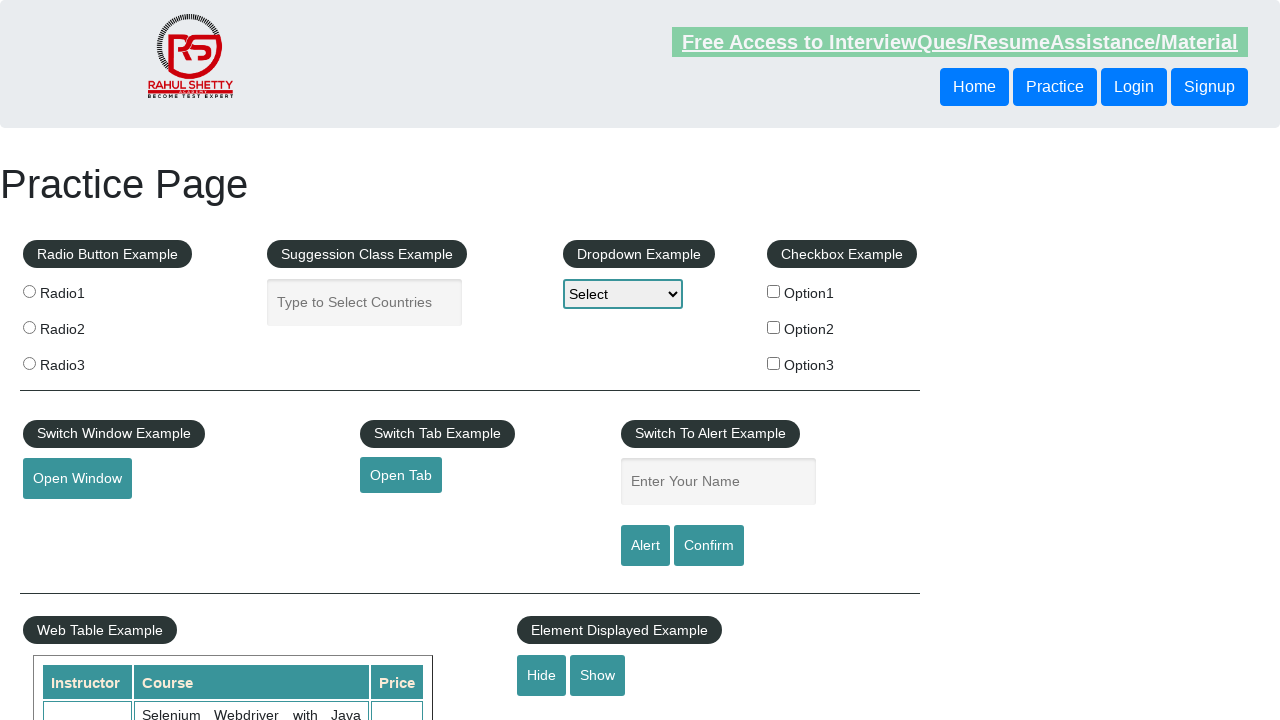

Clicked confirm button to trigger dialog at (709, 546) on #confirmbtn
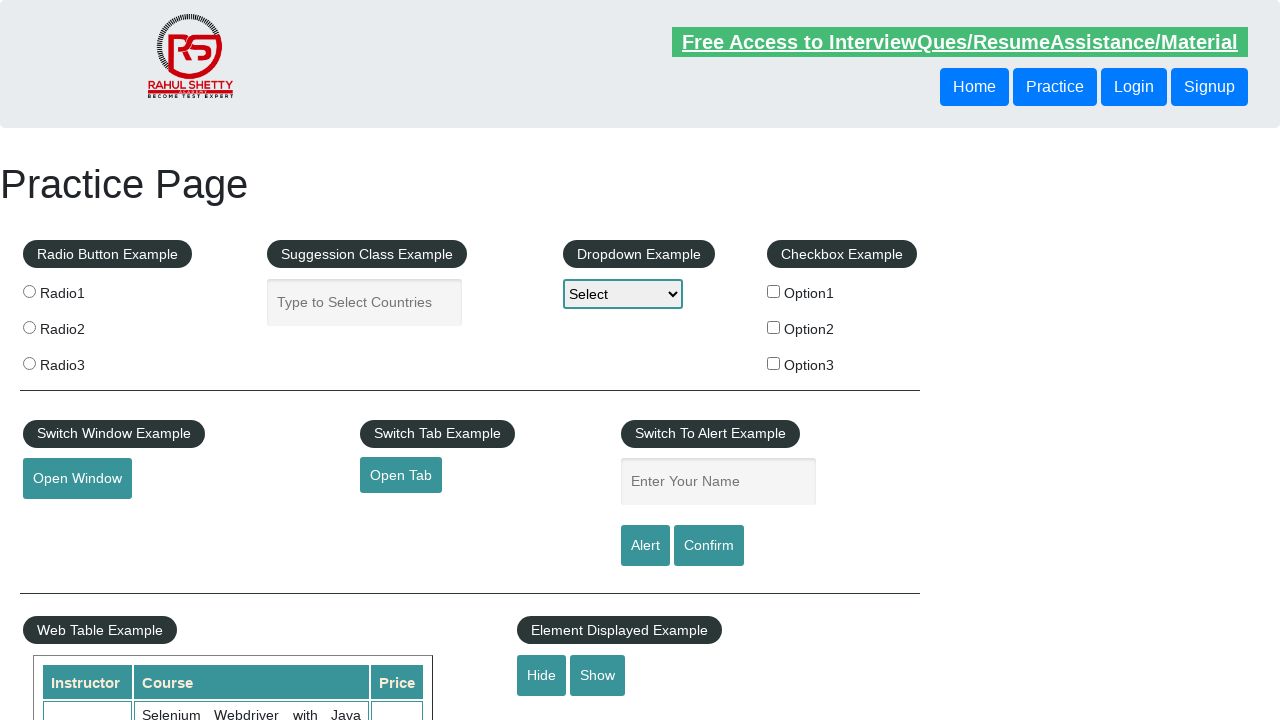

Hovered over mouse hover element to reveal submenu at (83, 361) on #mousehover
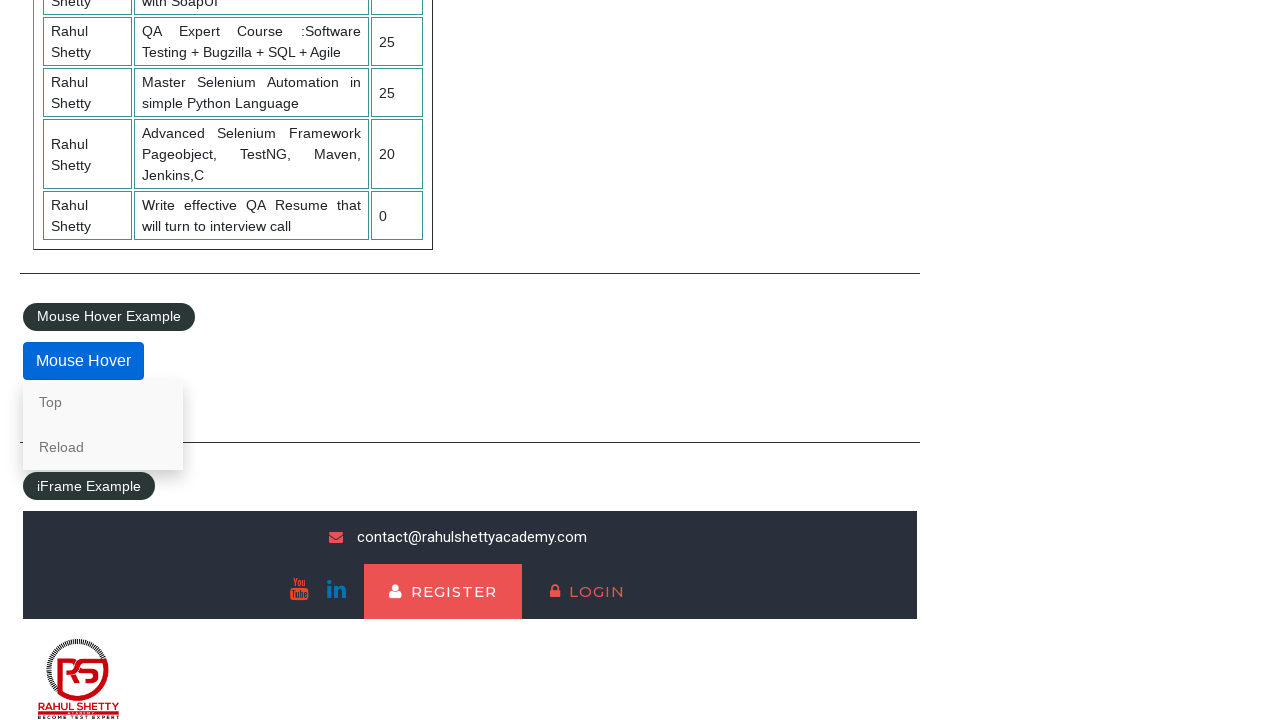

Clicked lifetime access link in iframe at (307, 675) on #courses-iframe >> internal:control=enter-frame >> li a[href*='lifetime-access']
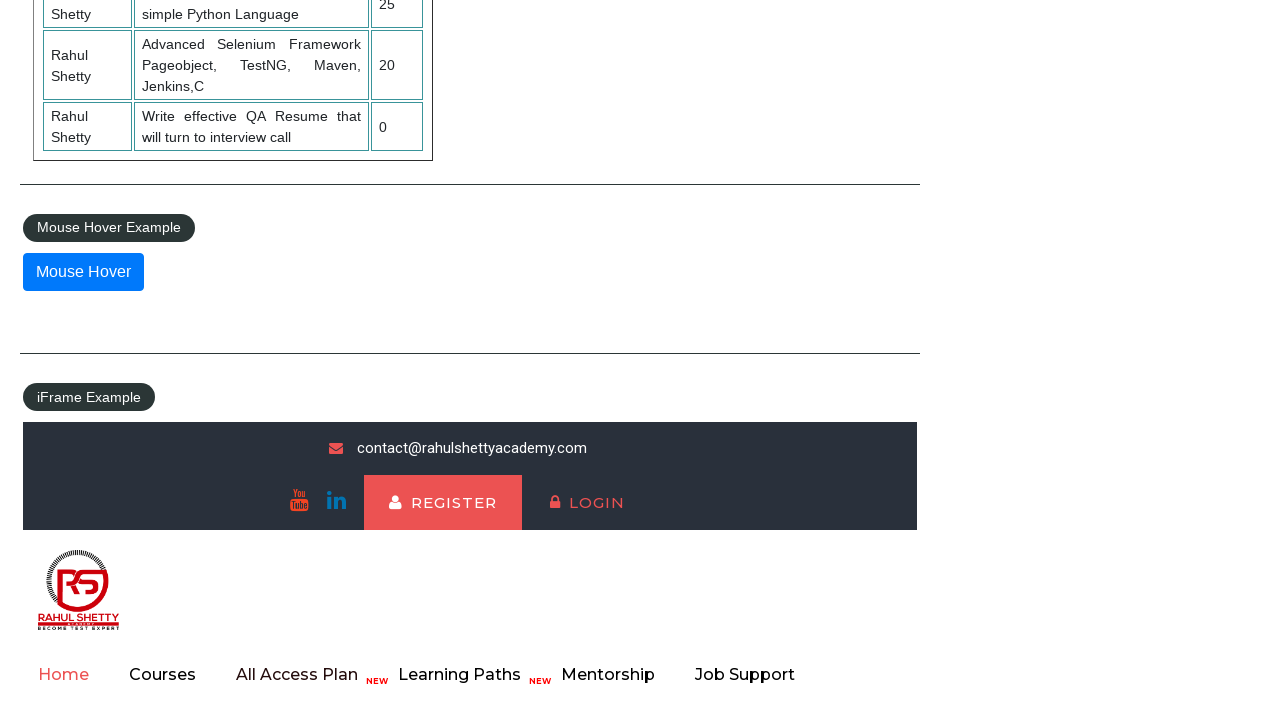

Waited for and verified text content in iframe
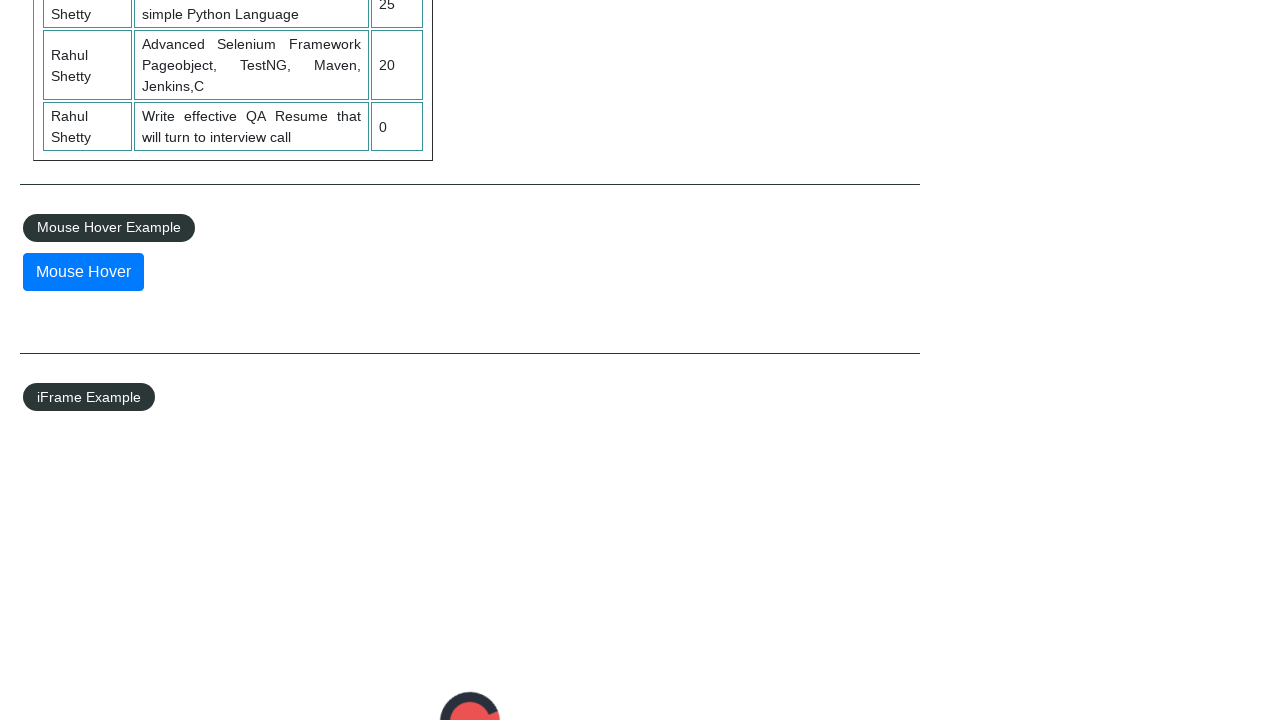

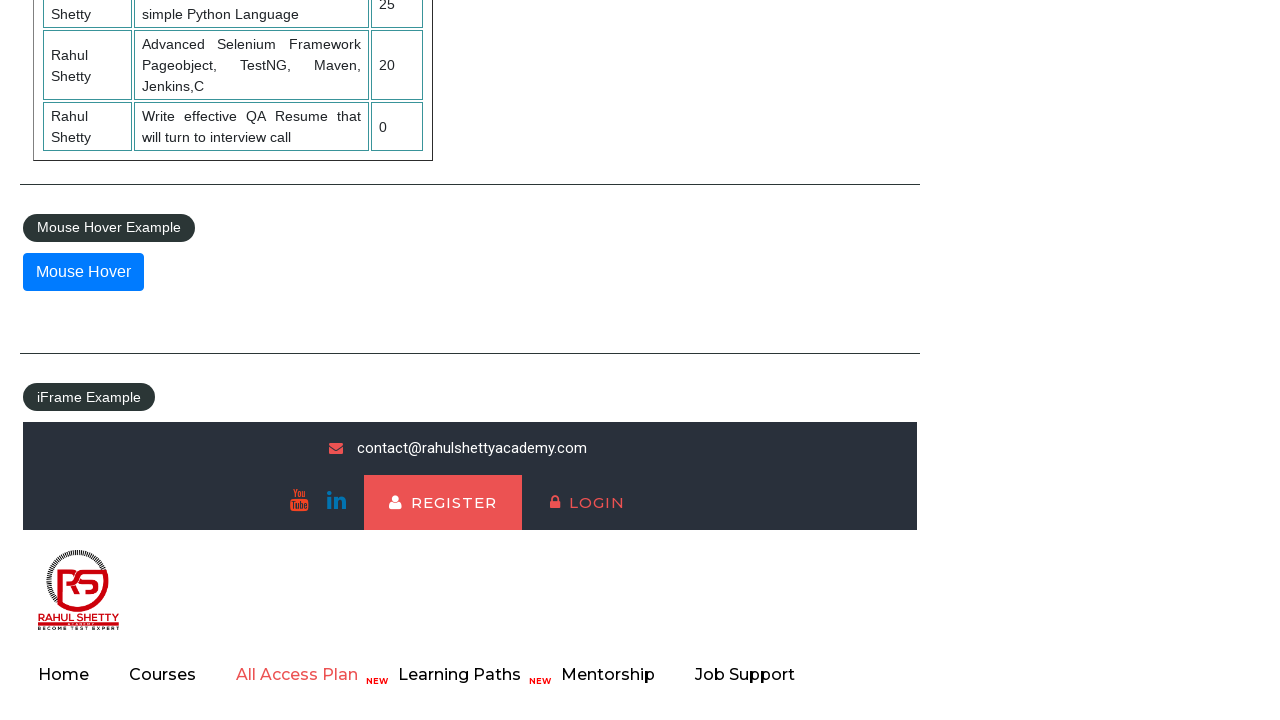